Tests that the Buerokratt chat button is enabled and visible, clicks it to open the chat, and verifies the chat content area becomes visible

Starting URL: https://prod.buerokratt.ee/

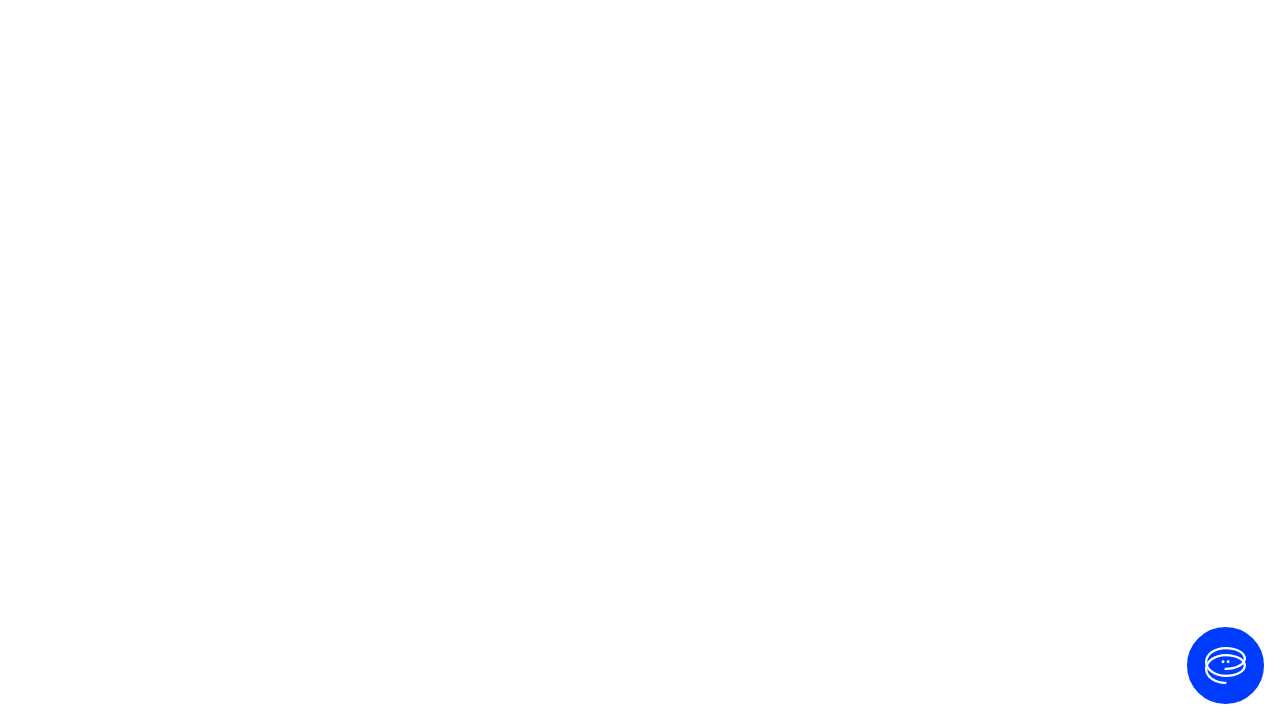

Located the Buerokratt chat start button 'Ava vestlus'
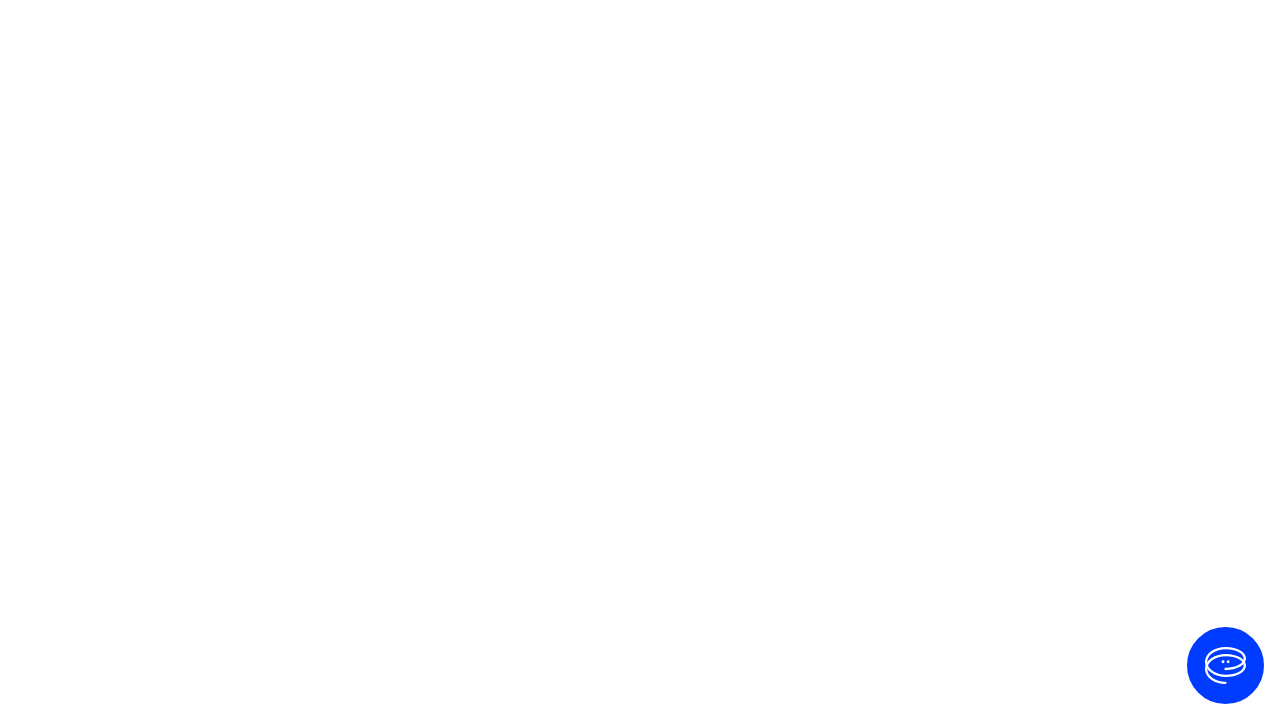

Clicked the Buerokratt chat start button to open chat at (1226, 666) on internal:role=button[name="Ava vestlus"i]
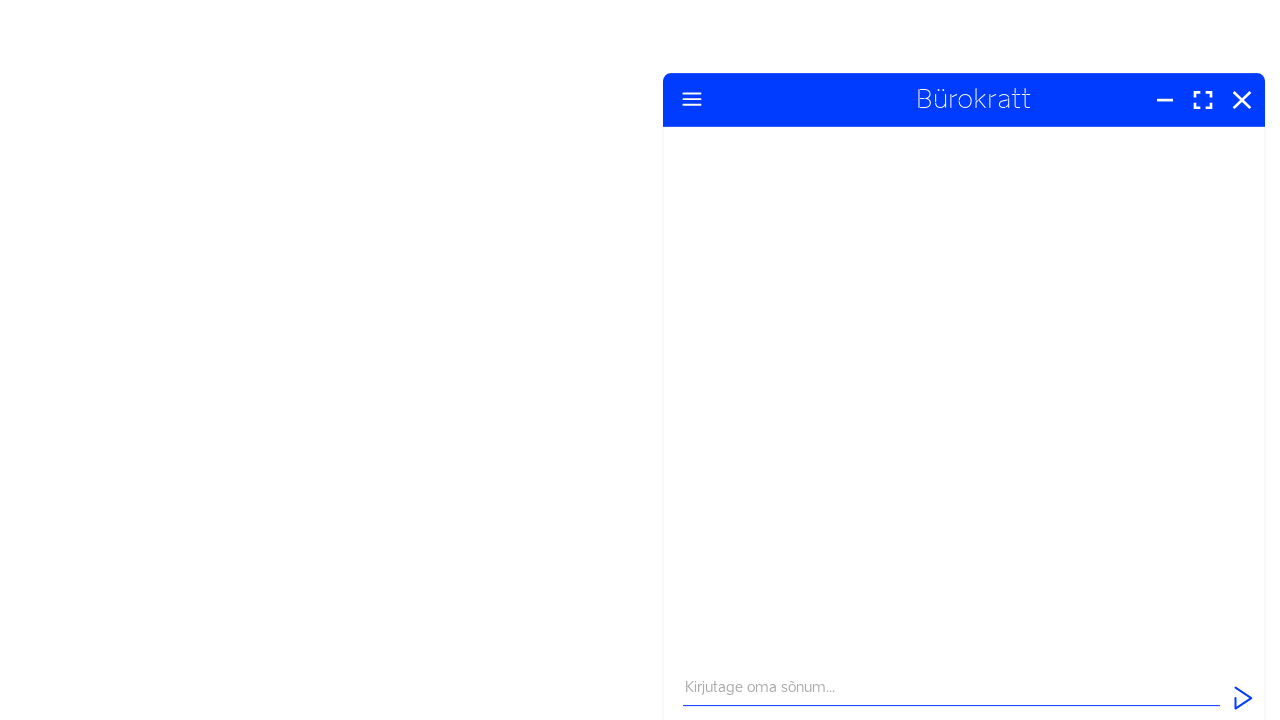

Chat content area became visible
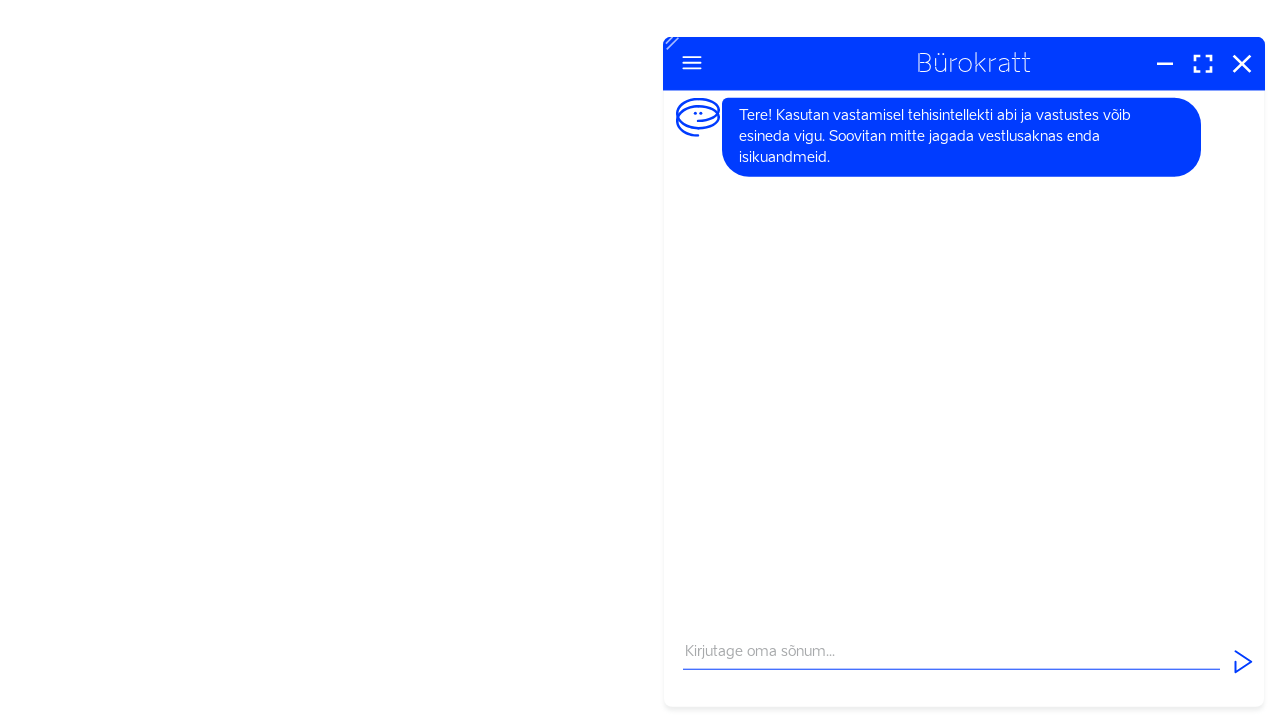

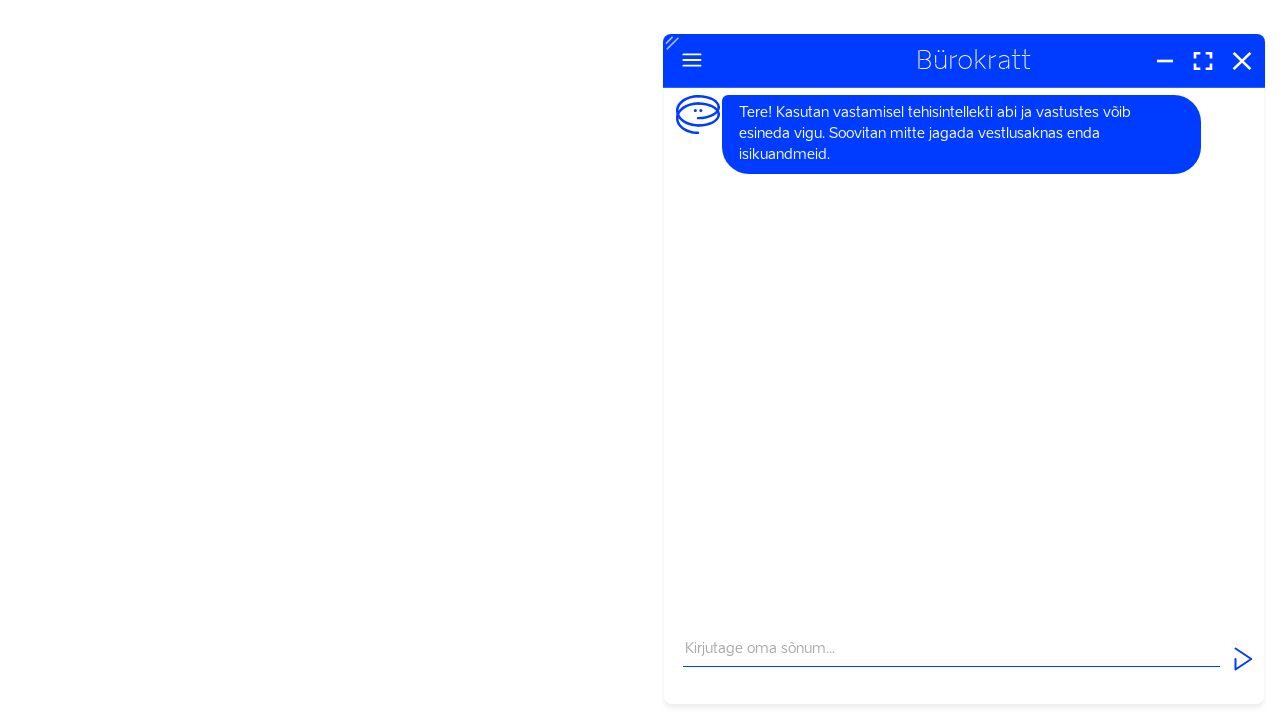